Tests checkbox interaction on a W3C WAI-ARIA practices example page by finding all checkboxes, clicking those that are unchecked, and using keyboard navigation with arrow keys.

Starting URL: https://www.w3.org/TR/2019/NOTE-wai-aria-practices-1.1-20190814/examples/checkbox/checkbox-1/checkbox-1.html

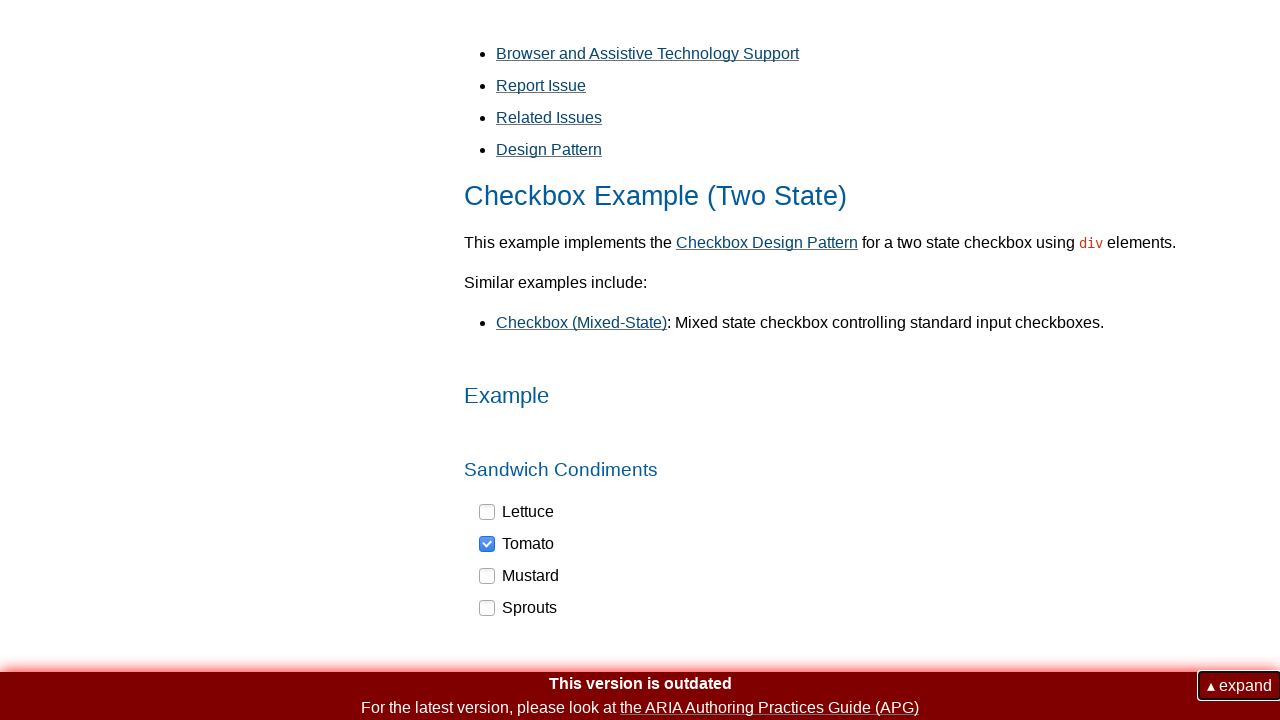

Waited for checkbox elements to be present on the page
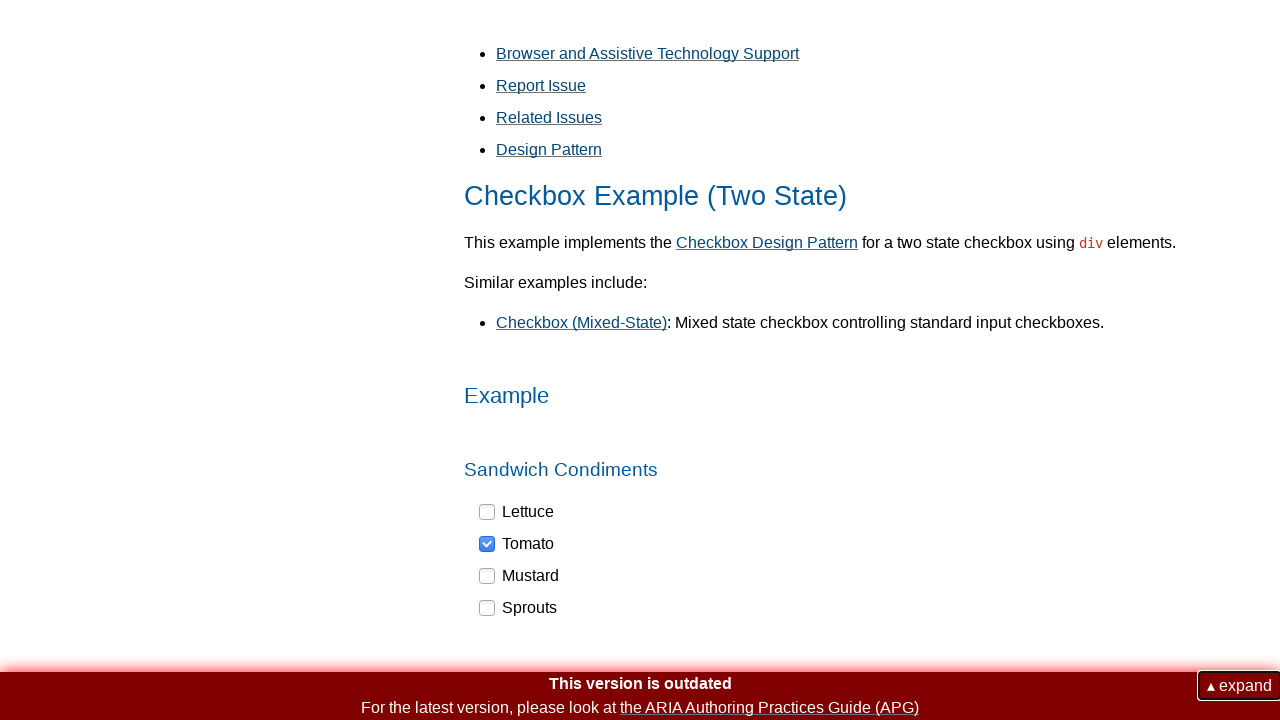

Located all checkbox elements with role='checkbox'
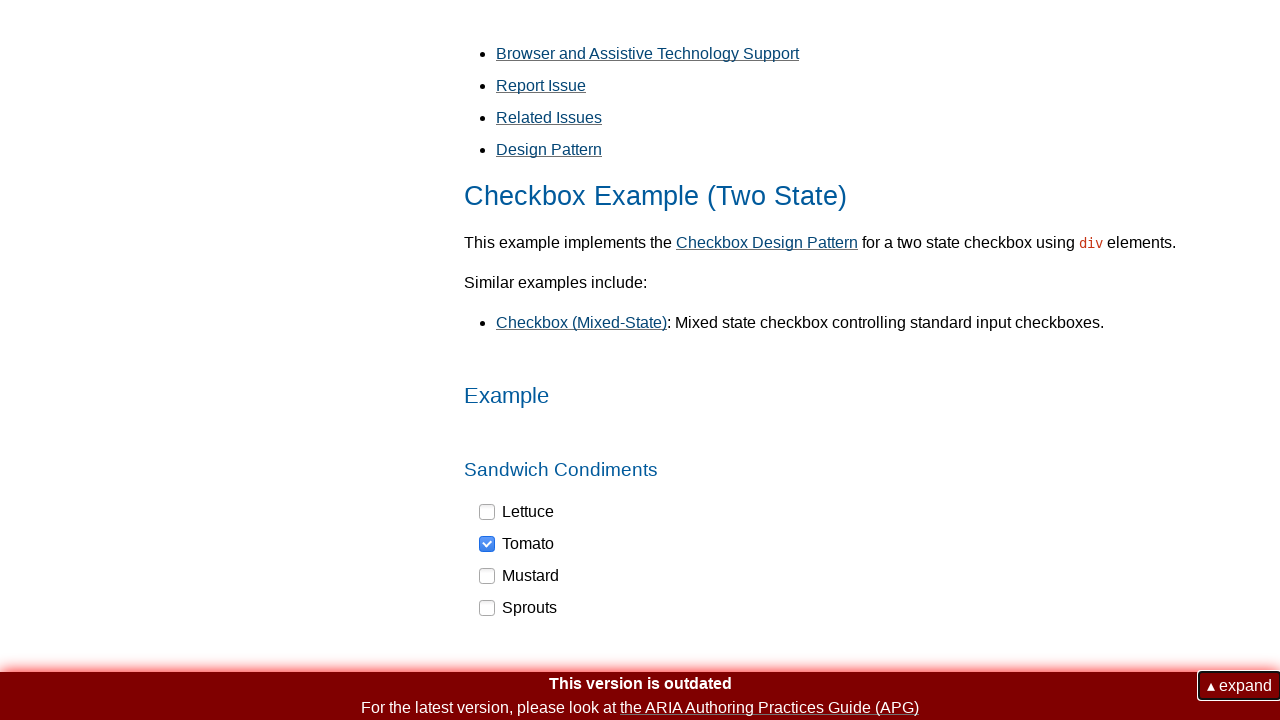

Found 4 total checkboxes on the page
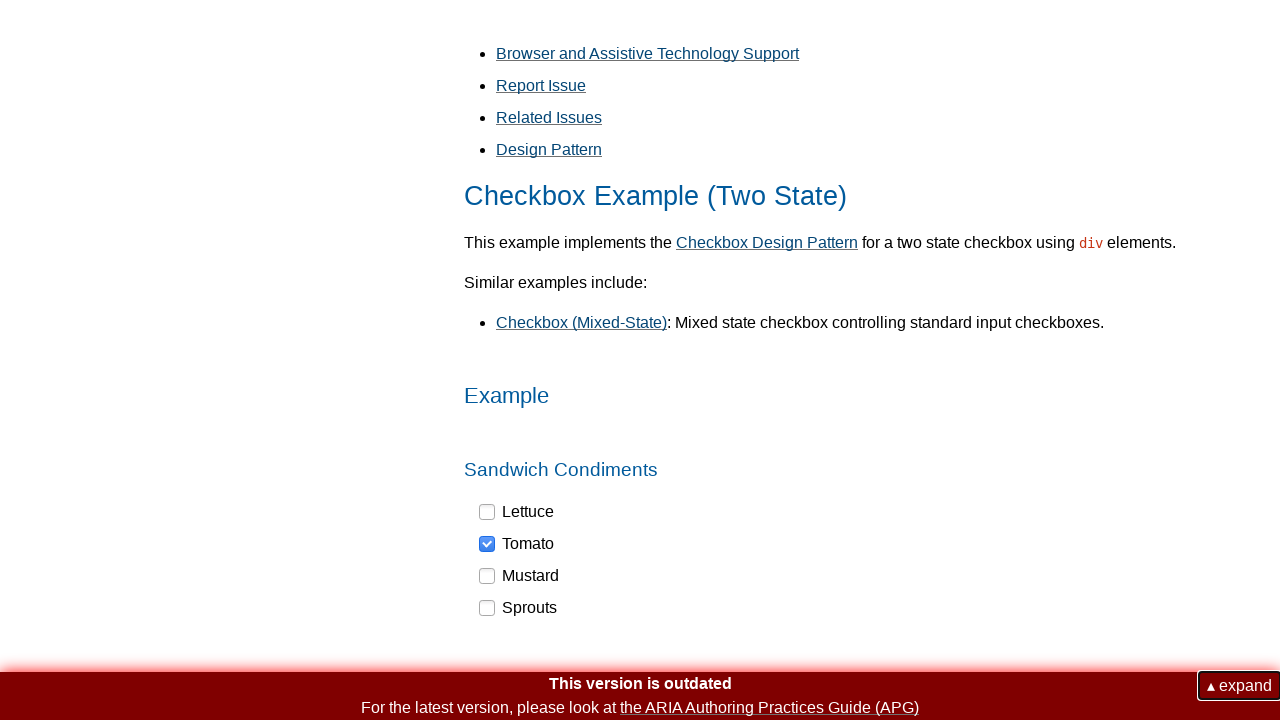

Selected checkbox 1 of 4
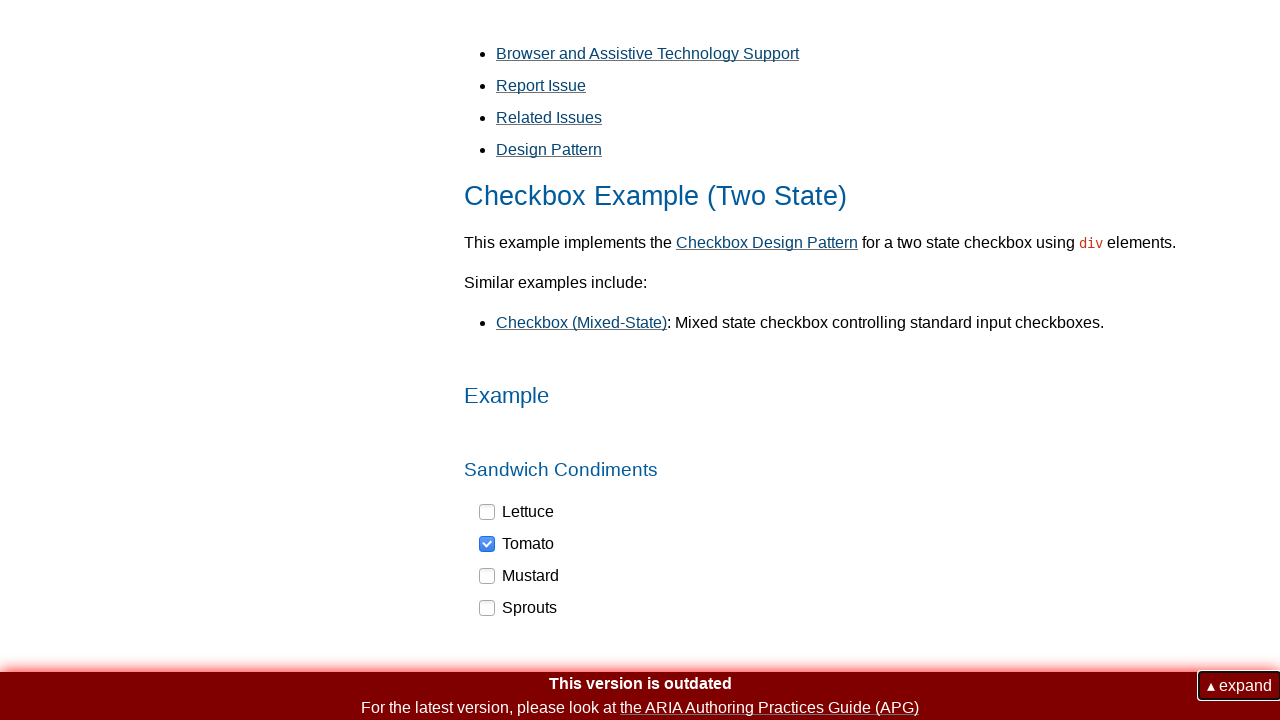

Retrieved aria-checked attribute: false
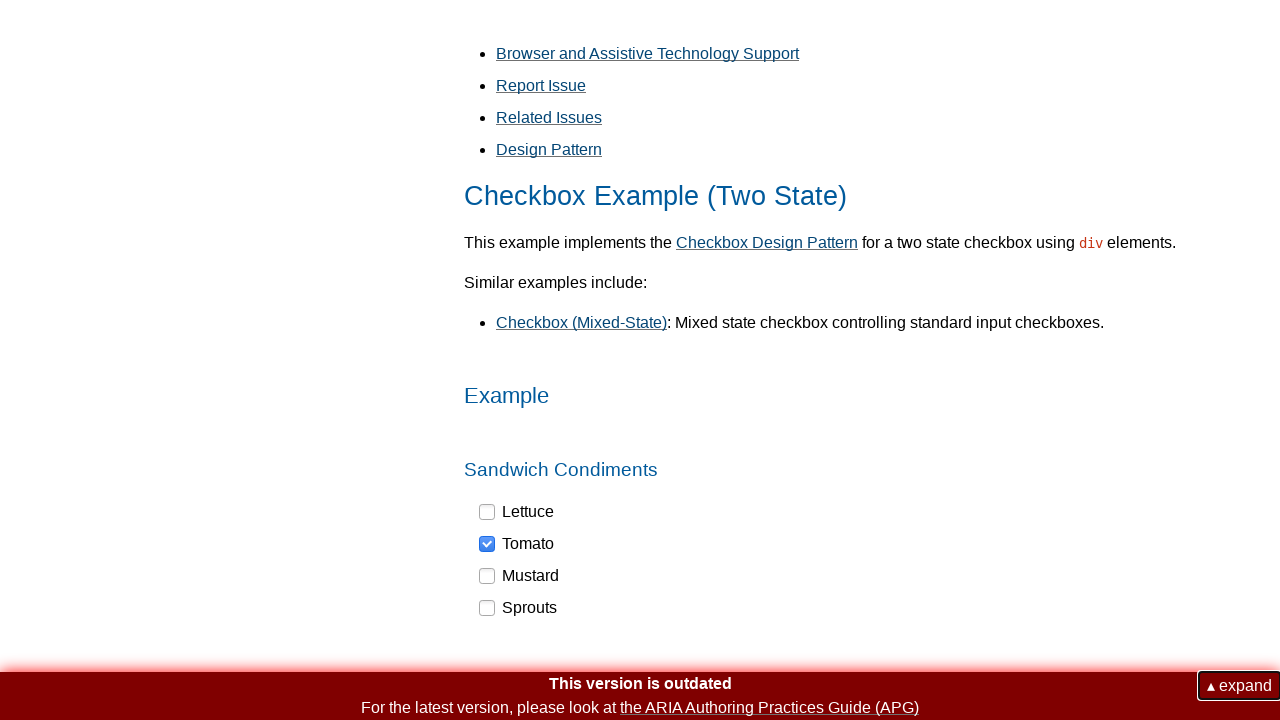

Clicked unchecked checkbox 1 at (517, 512) on xpath=//div[@role='checkbox'] >> nth=0
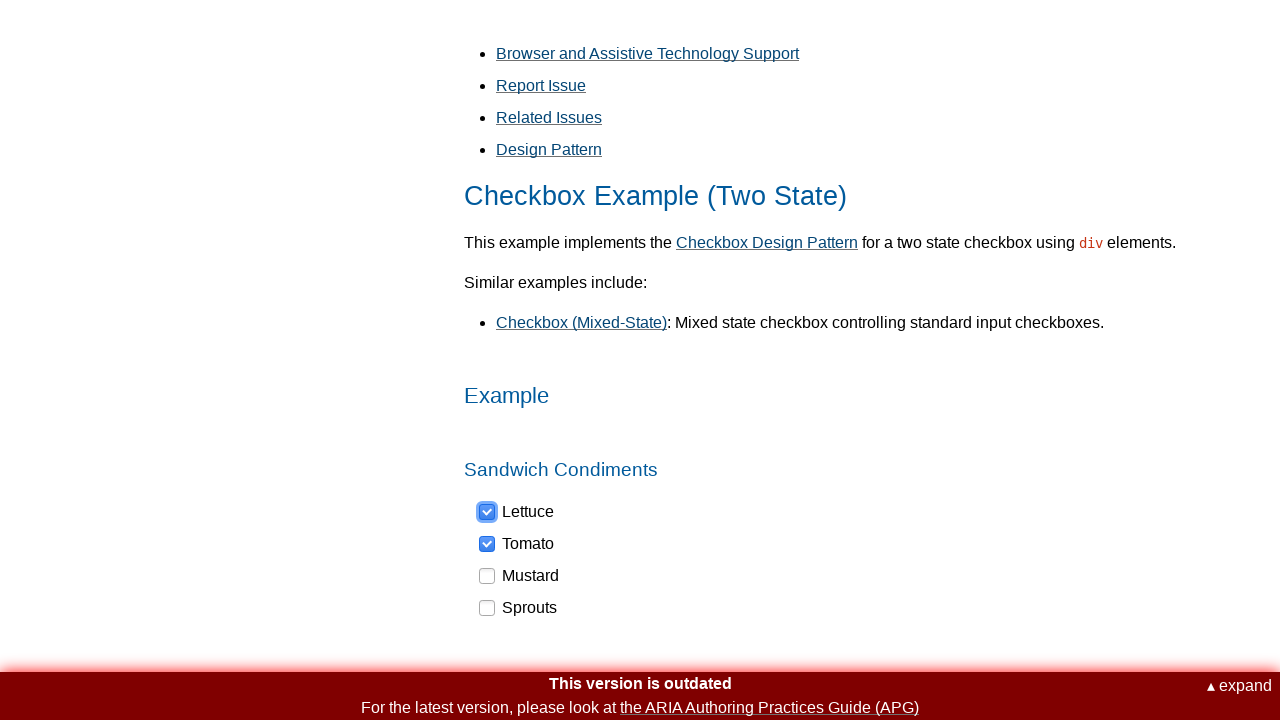

Pressed ArrowDown key (1st time) on checkbox 1 on xpath=//div[@role='checkbox'] >> nth=0
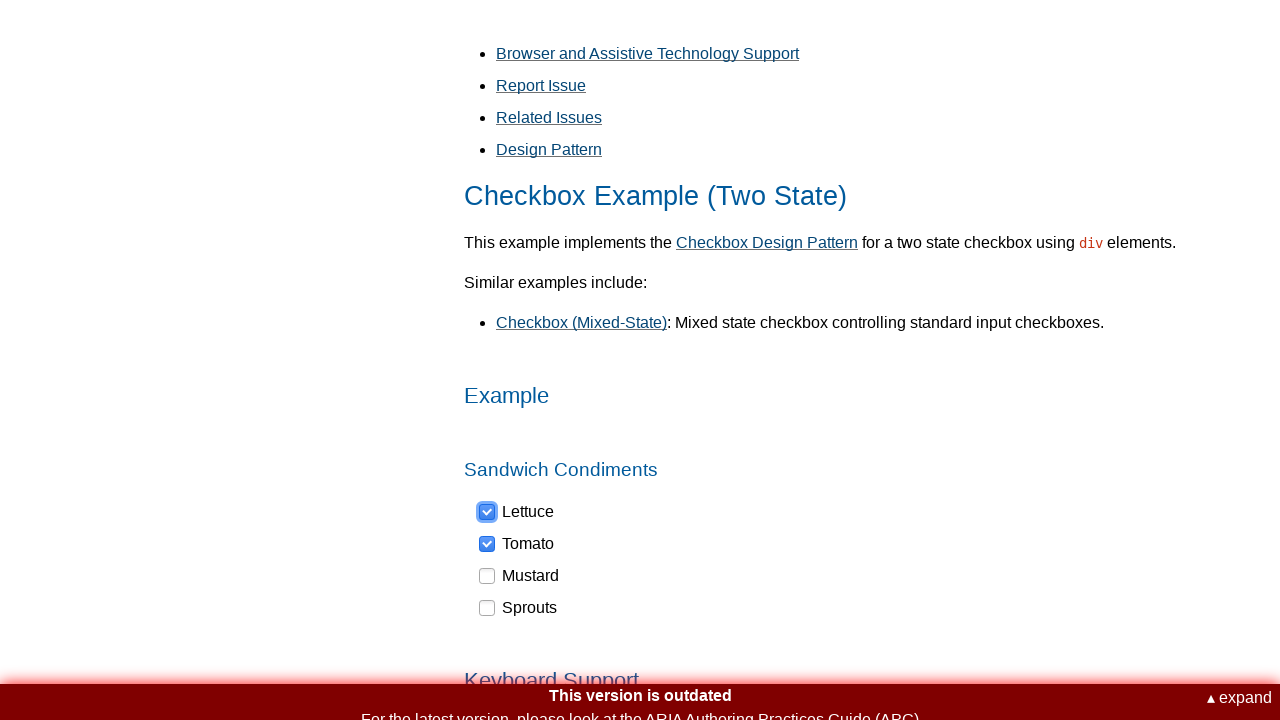

Pressed ArrowDown key (2nd time) on checkbox 1 on xpath=//div[@role='checkbox'] >> nth=0
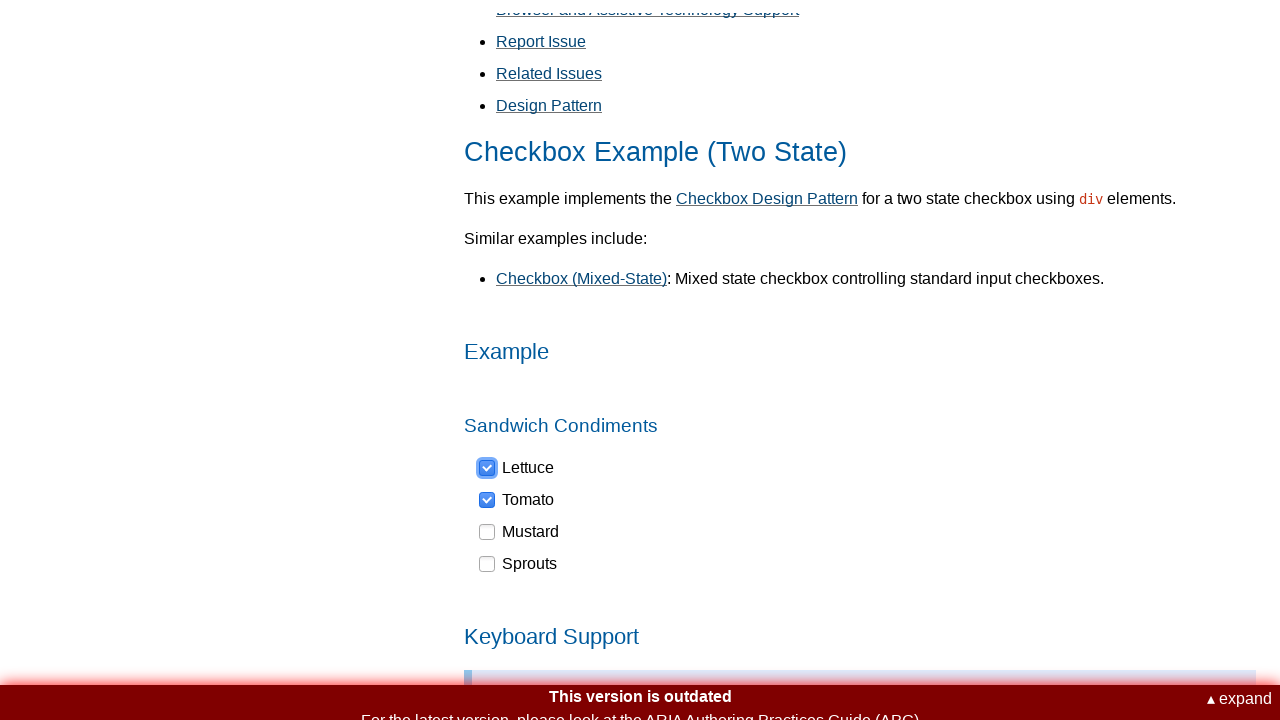

Selected checkbox 2 of 4
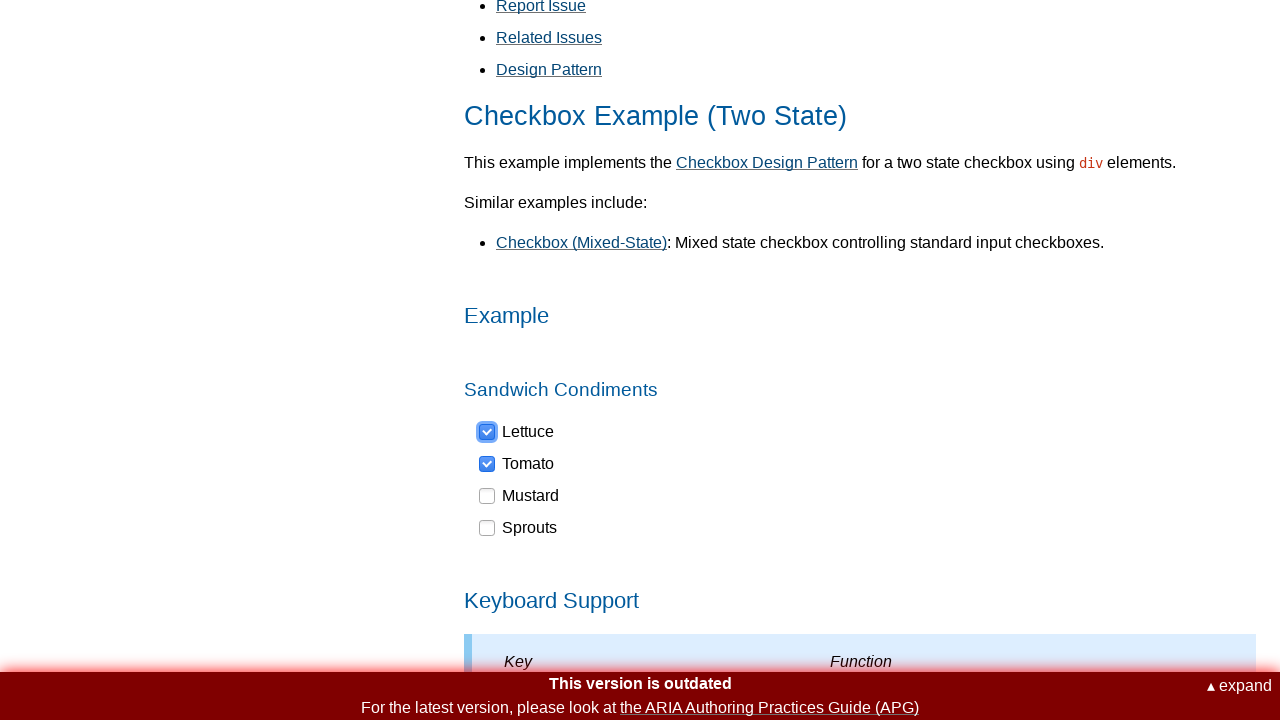

Retrieved aria-checked attribute: true
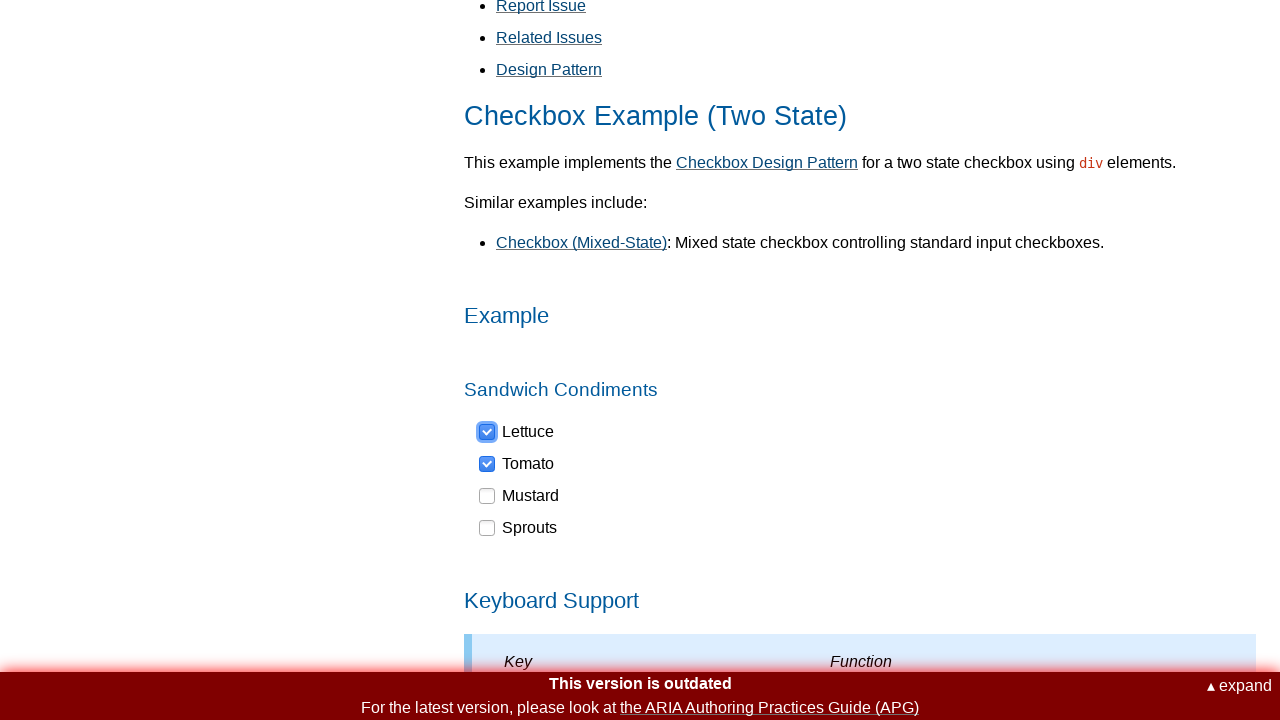

Selected checkbox 3 of 4
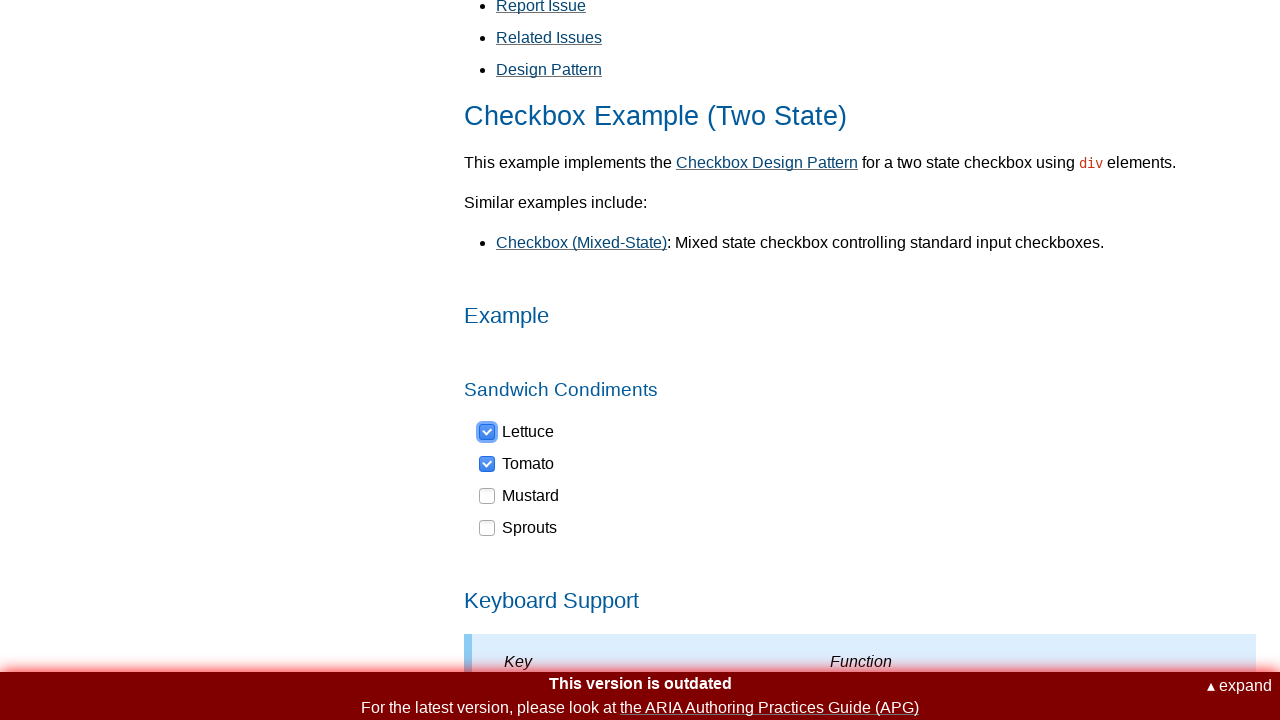

Retrieved aria-checked attribute: false
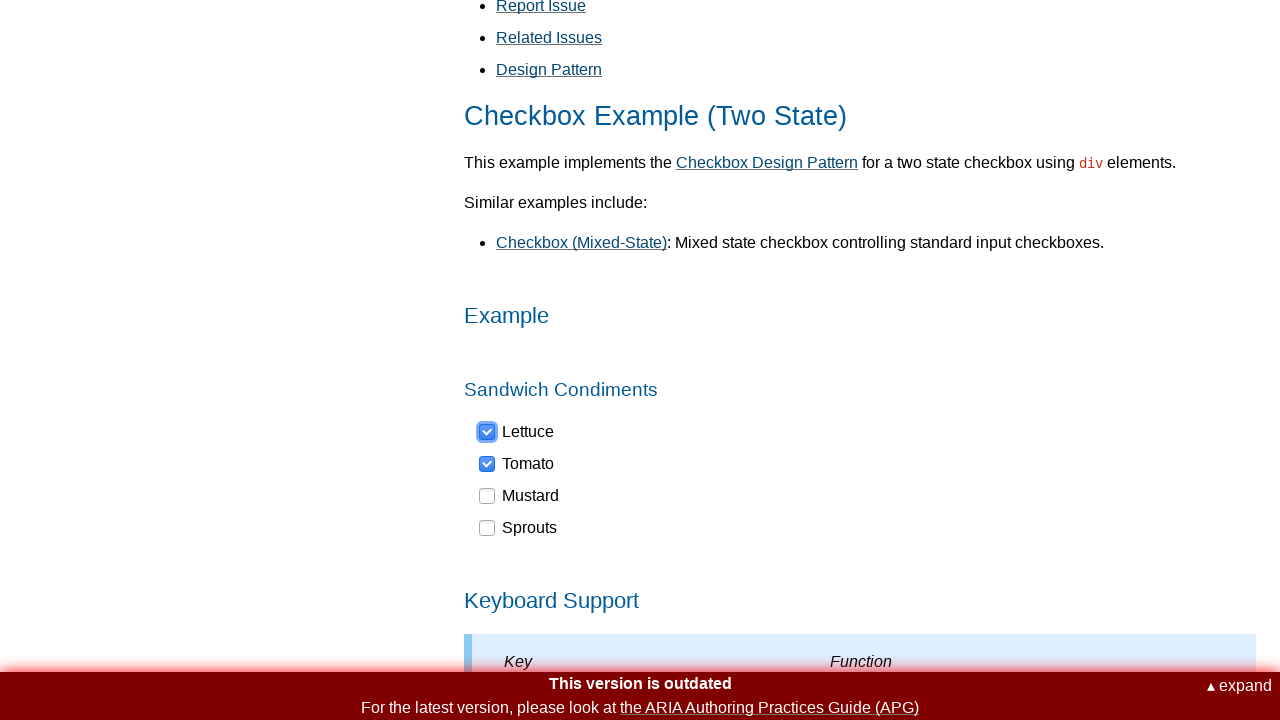

Clicked unchecked checkbox 3 at (520, 496) on xpath=//div[@role='checkbox'] >> nth=2
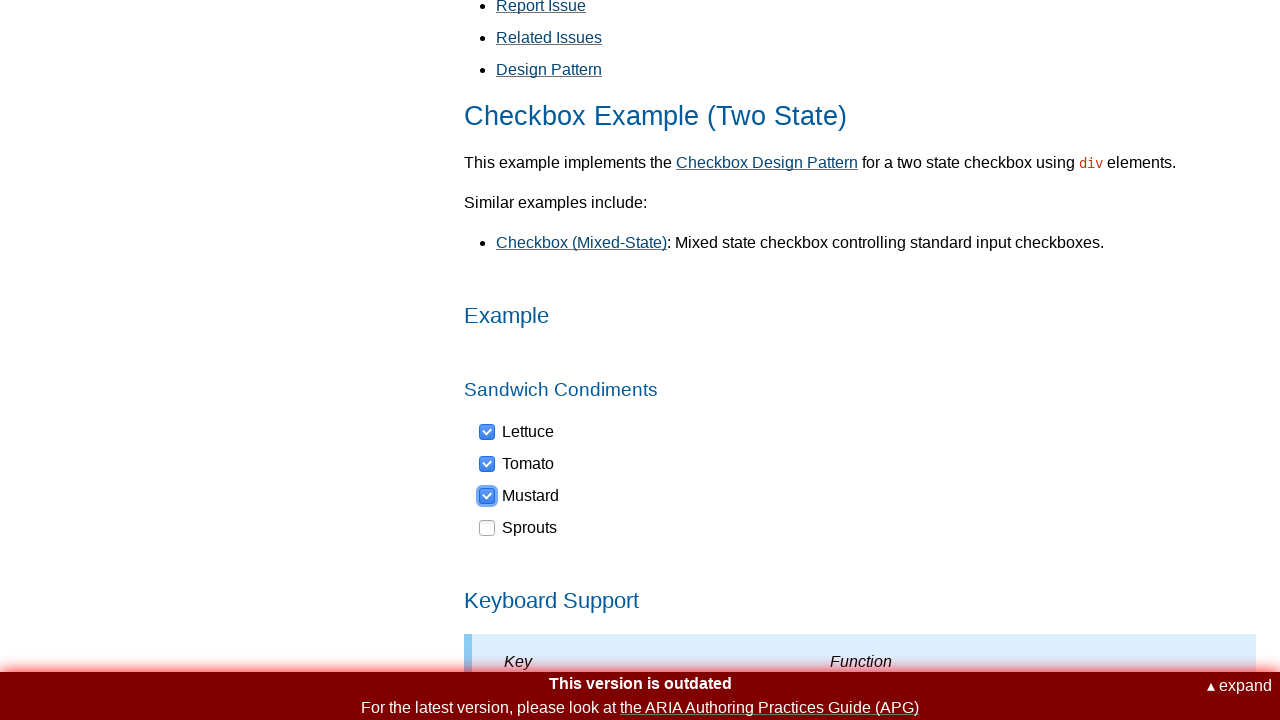

Pressed ArrowDown key (1st time) on checkbox 3 on xpath=//div[@role='checkbox'] >> nth=2
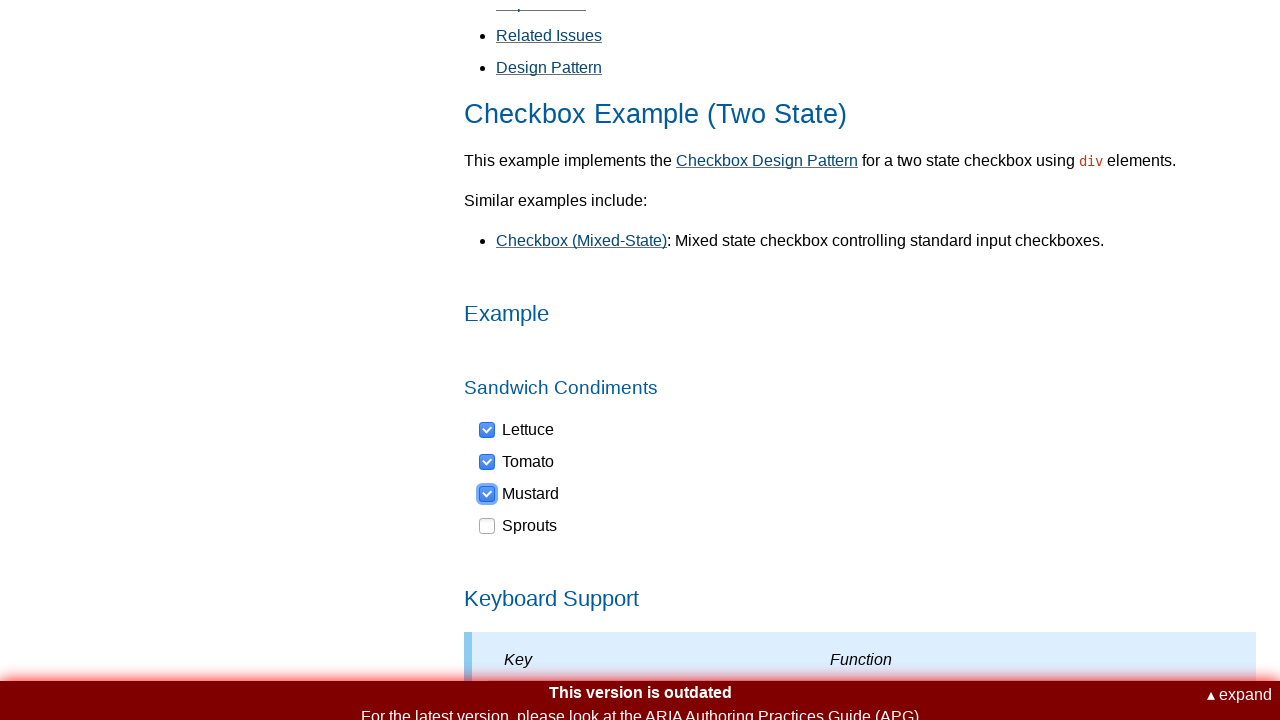

Pressed ArrowDown key (2nd time) on checkbox 3 on xpath=//div[@role='checkbox'] >> nth=2
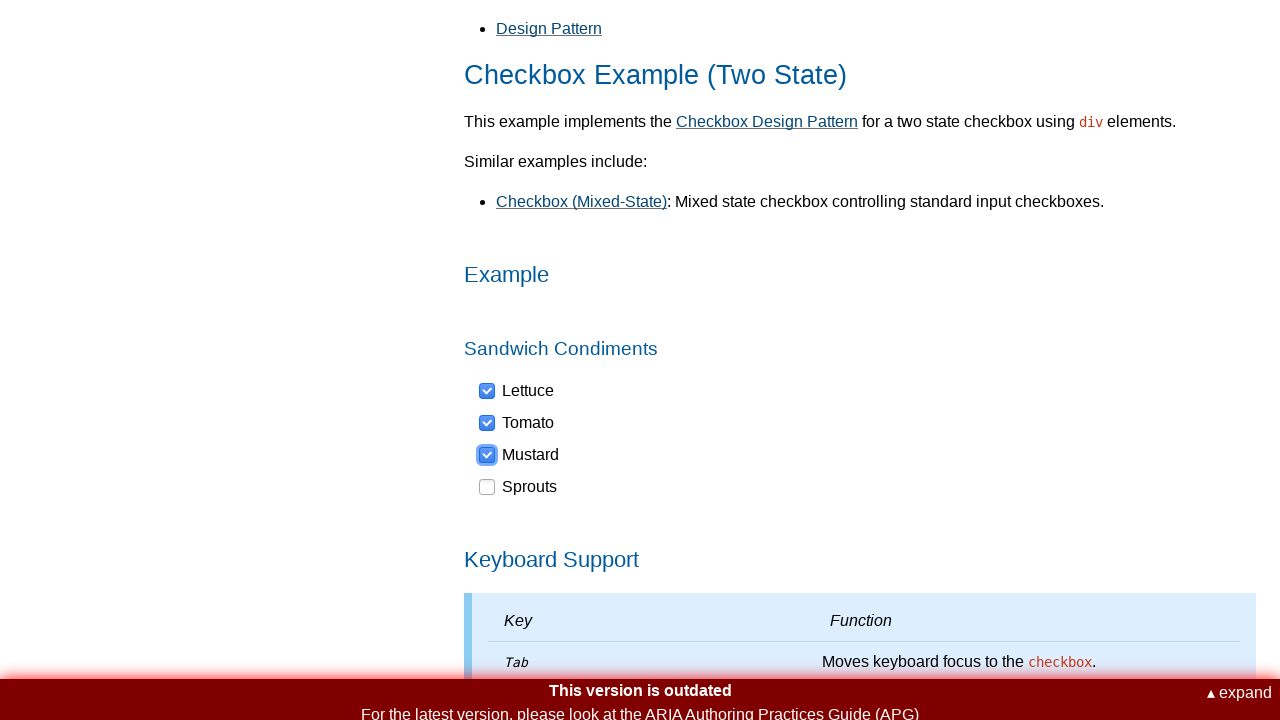

Selected checkbox 4 of 4
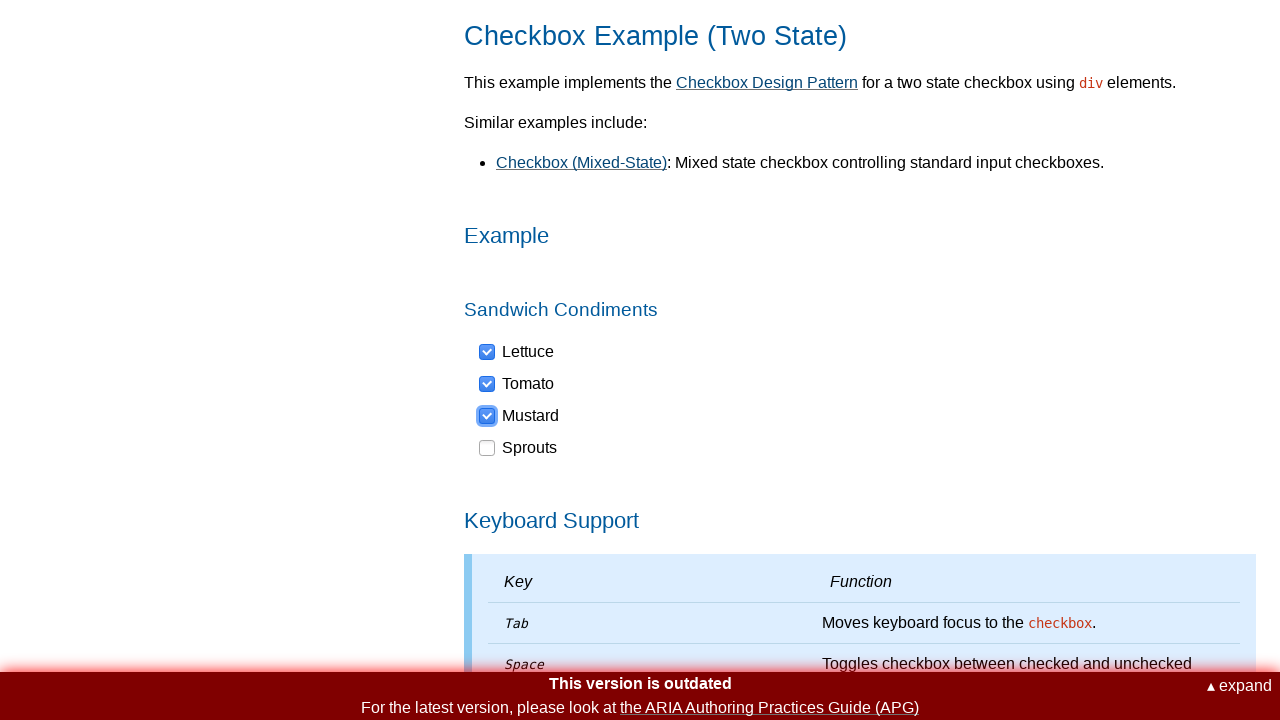

Retrieved aria-checked attribute: false
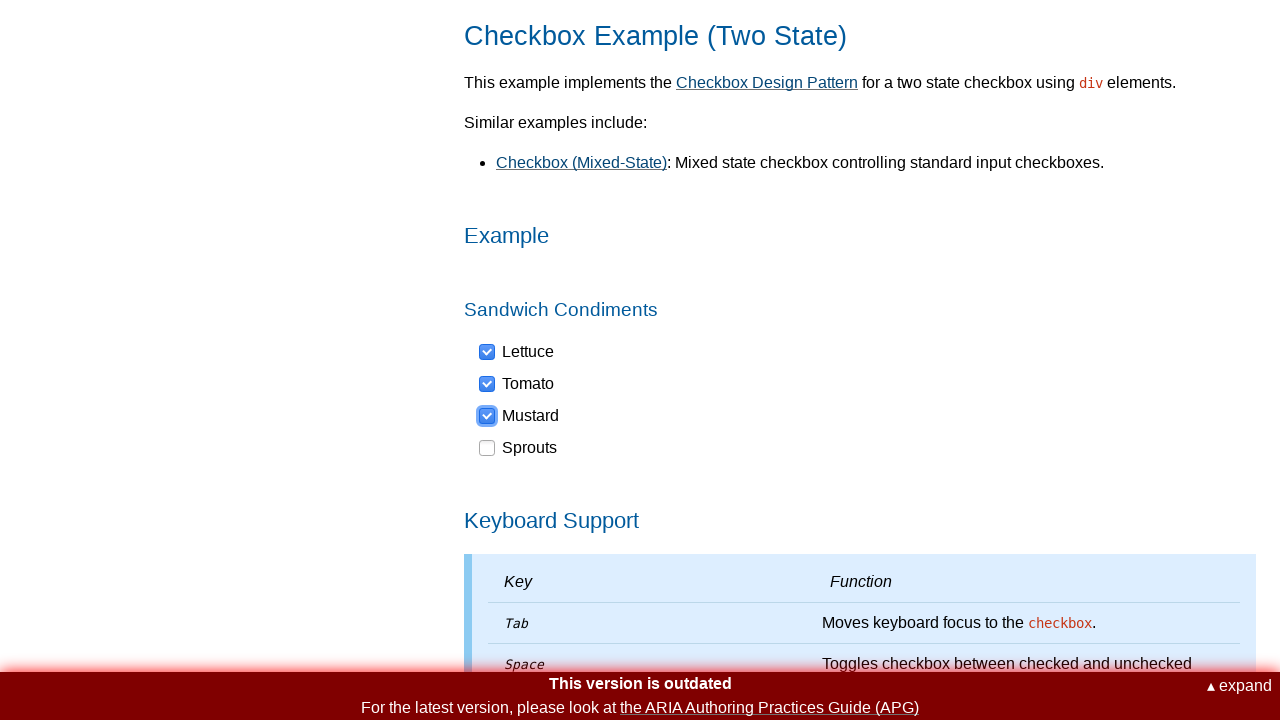

Clicked unchecked checkbox 4 at (519, 448) on xpath=//div[@role='checkbox'] >> nth=3
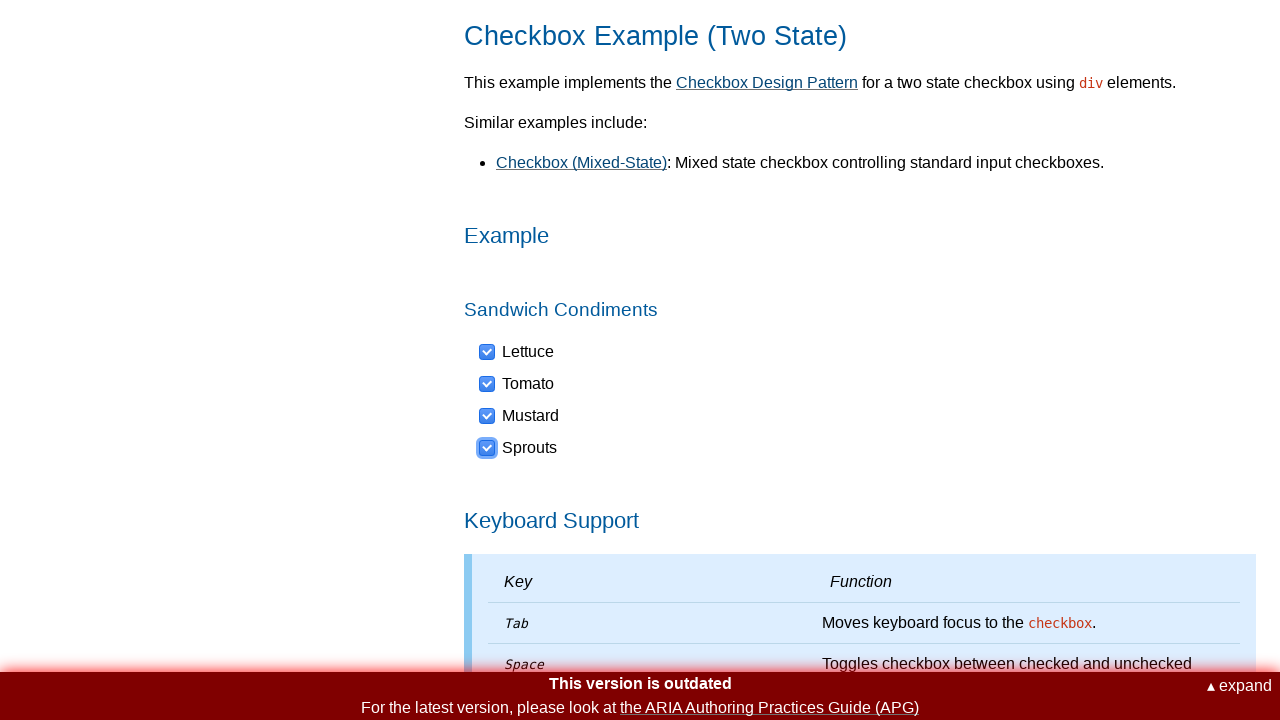

Pressed ArrowDown key (1st time) on checkbox 4 on xpath=//div[@role='checkbox'] >> nth=3
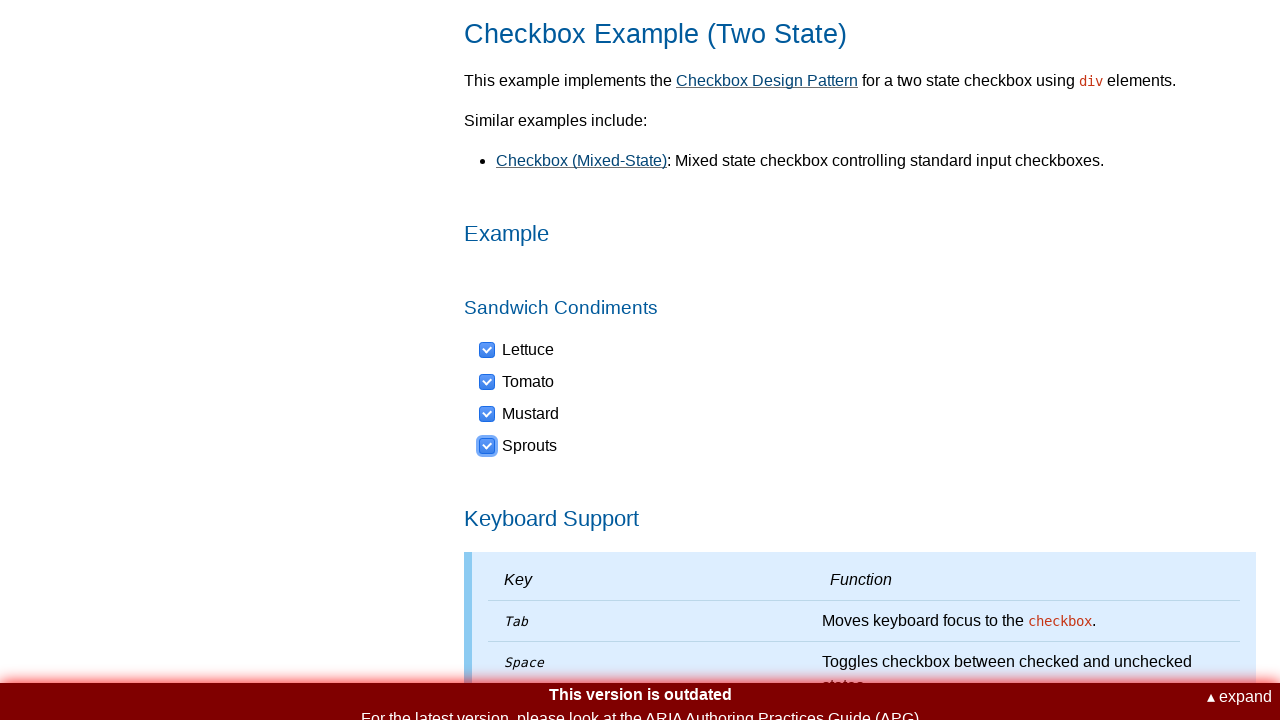

Pressed ArrowDown key (2nd time) on checkbox 4 on xpath=//div[@role='checkbox'] >> nth=3
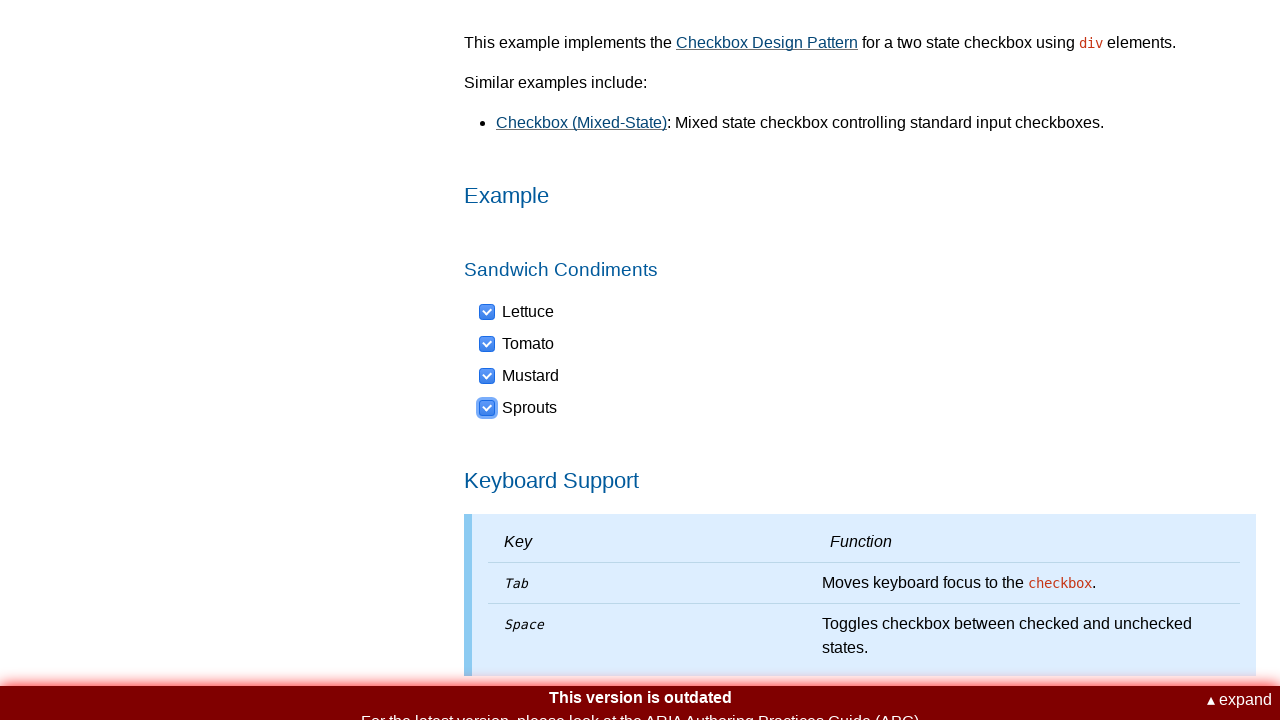

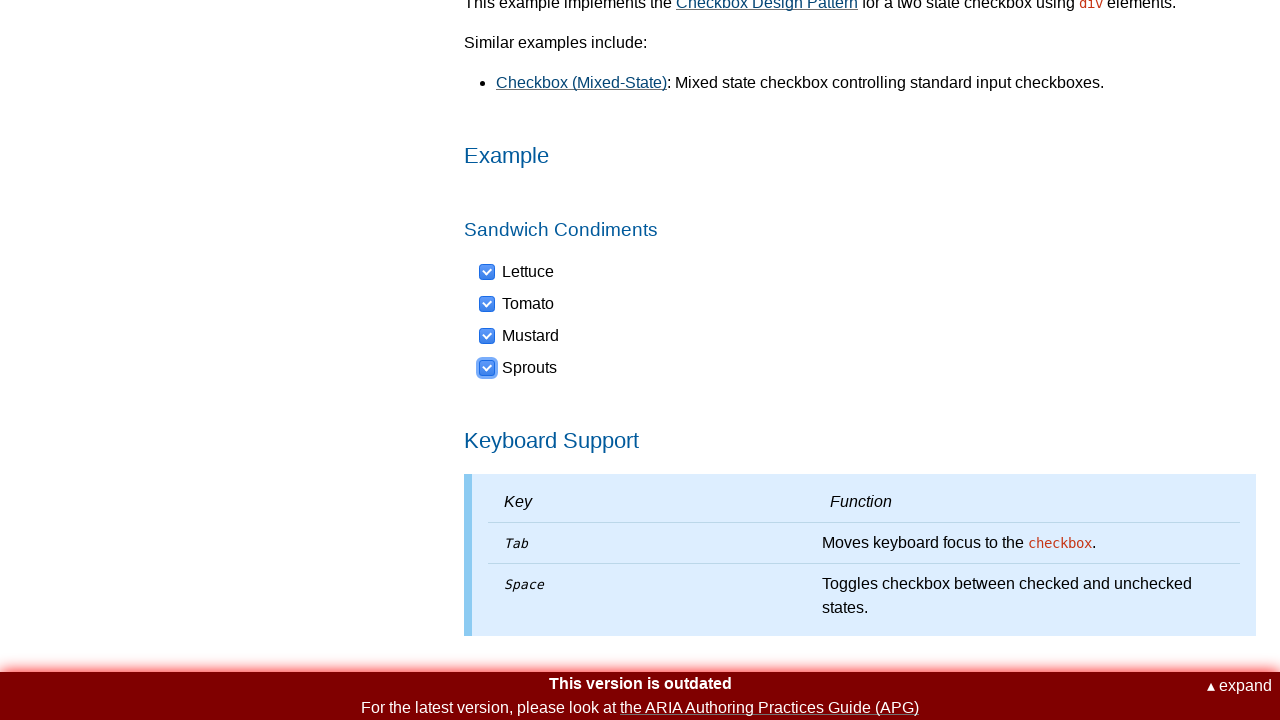